Tests opening a new window by clicking a link, verifying the new window title, and switching back to the parent window

Starting URL: https://the-internet.herokuapp.com/windows

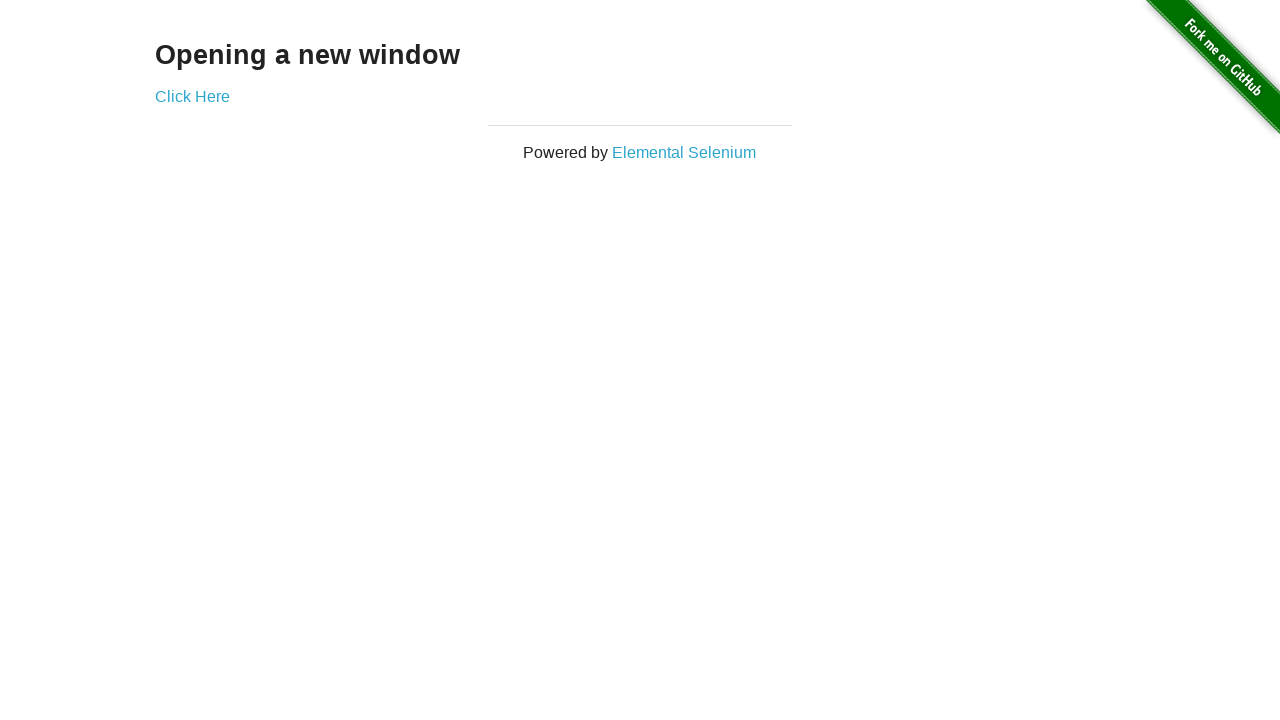

Verified heading 'Opening a new window' is visible
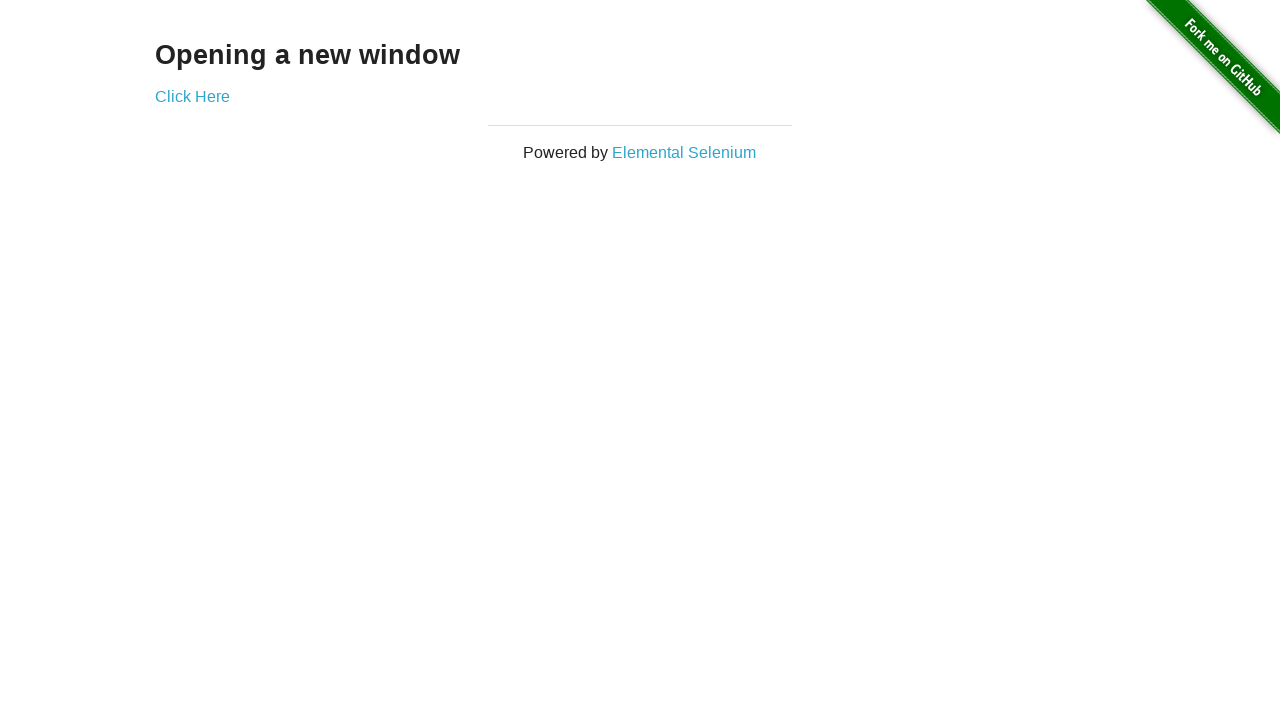

Verified page title is 'The Internet'
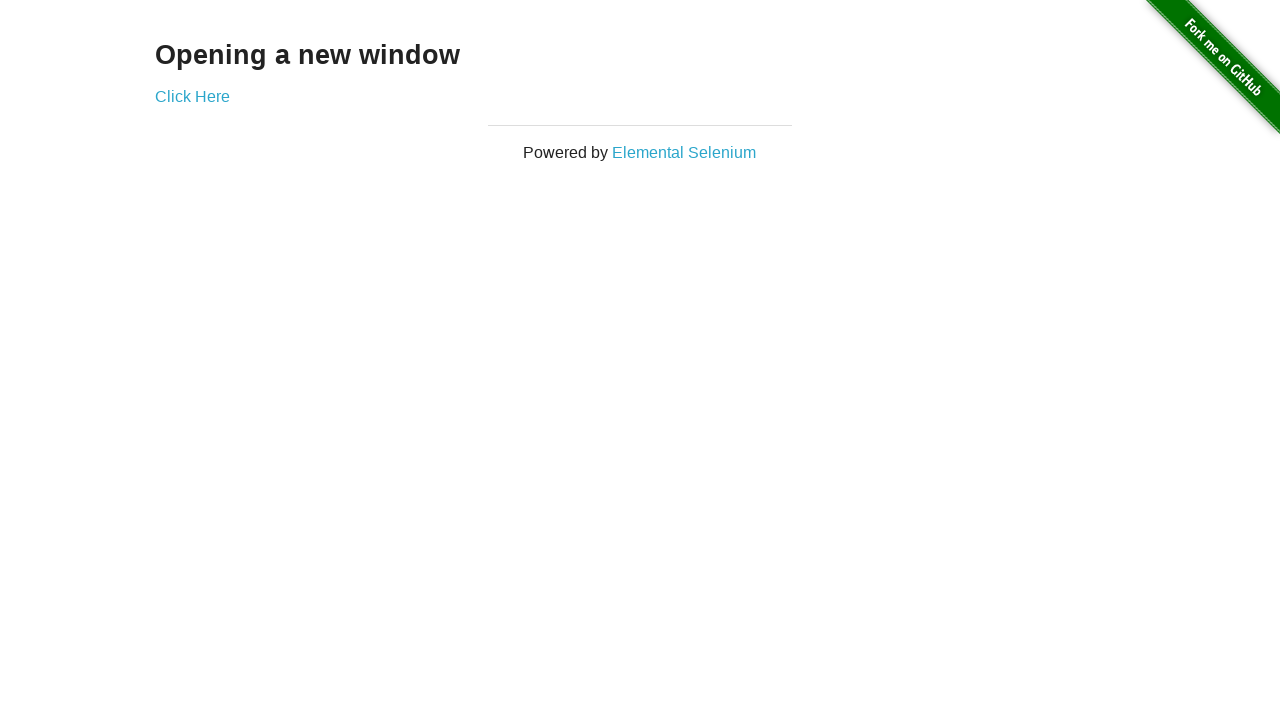

Clicked 'Click Here' link to open new window at (192, 96) on xpath=//a[@href='/windows/new']
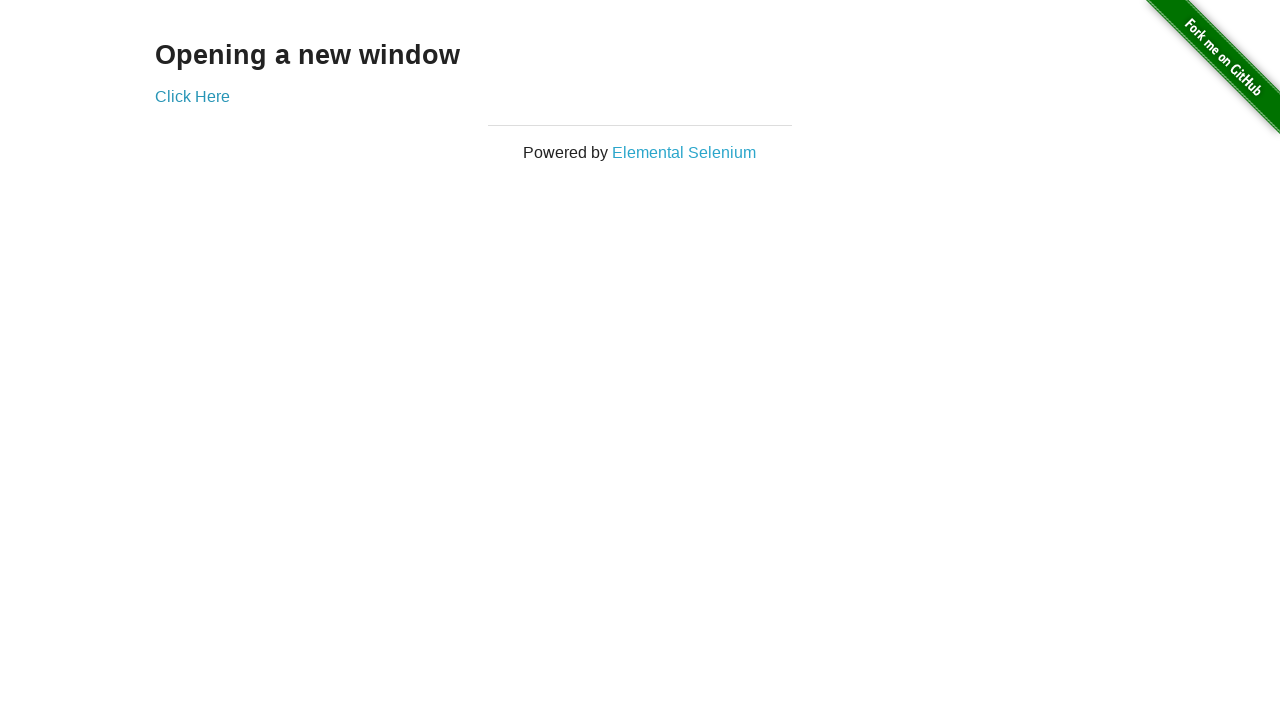

Captured new window/page object
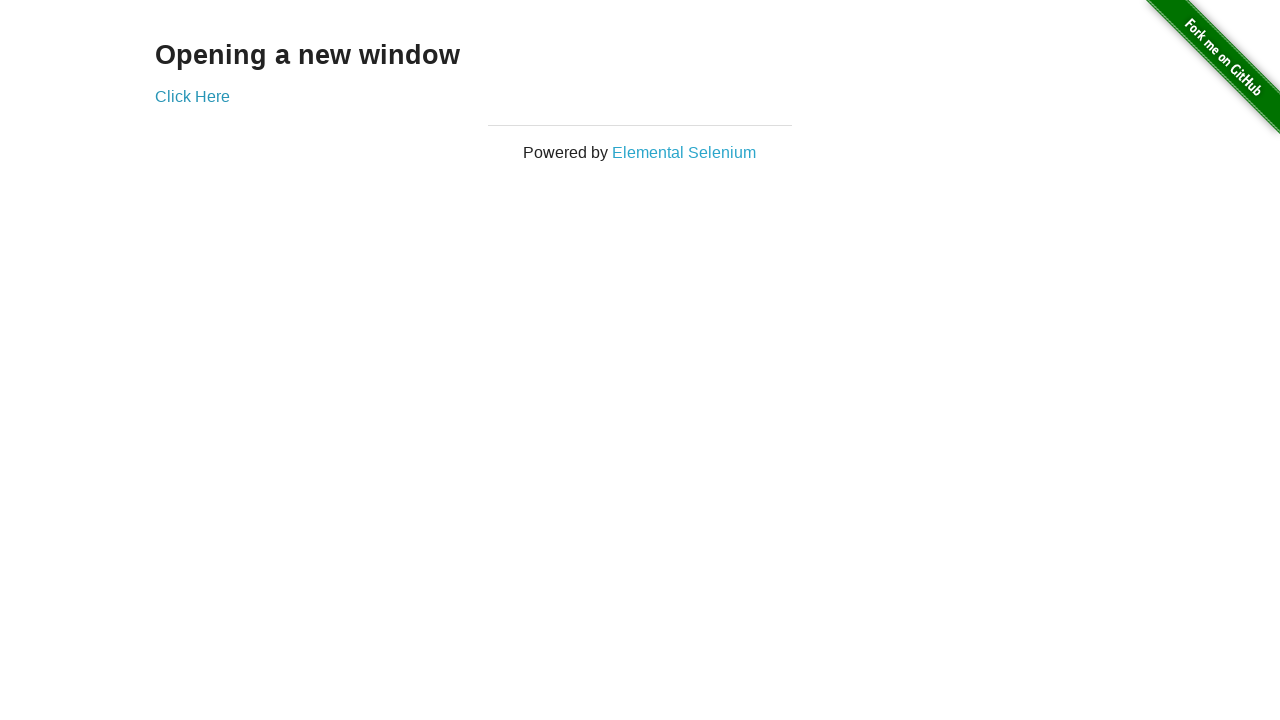

New window page loaded completely
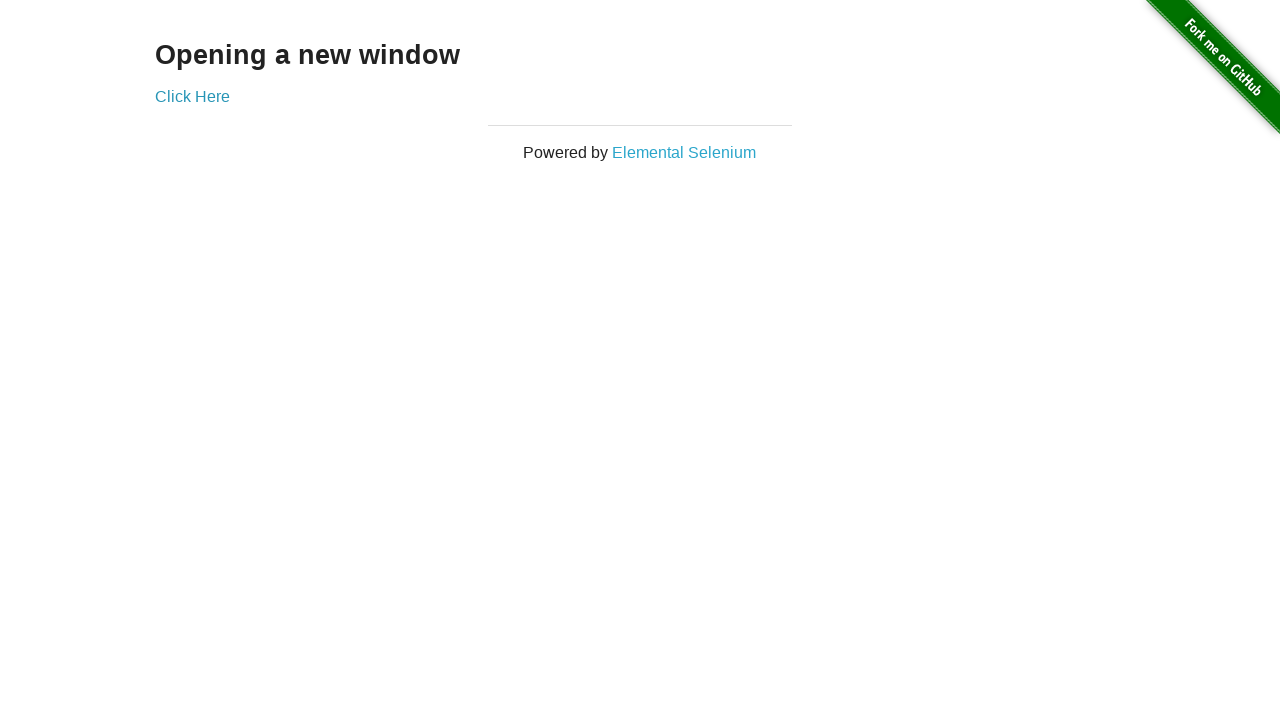

Verified new window title is 'New Window'
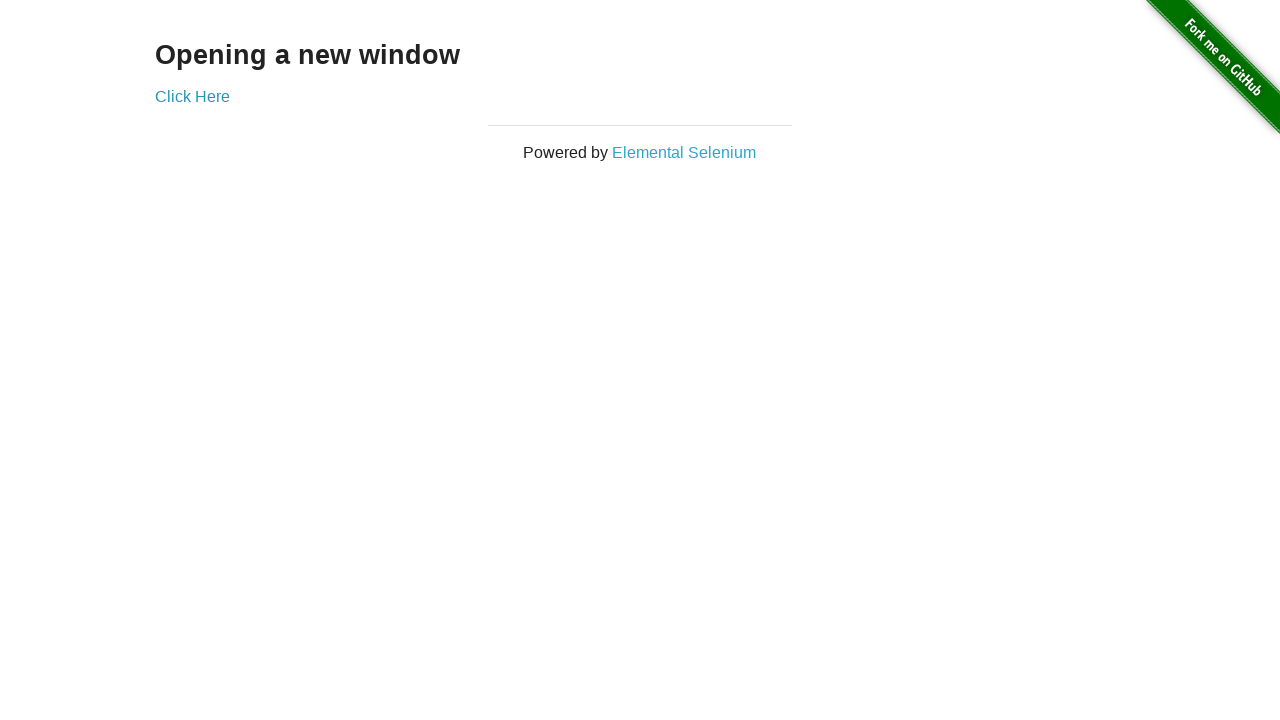

Closed new window
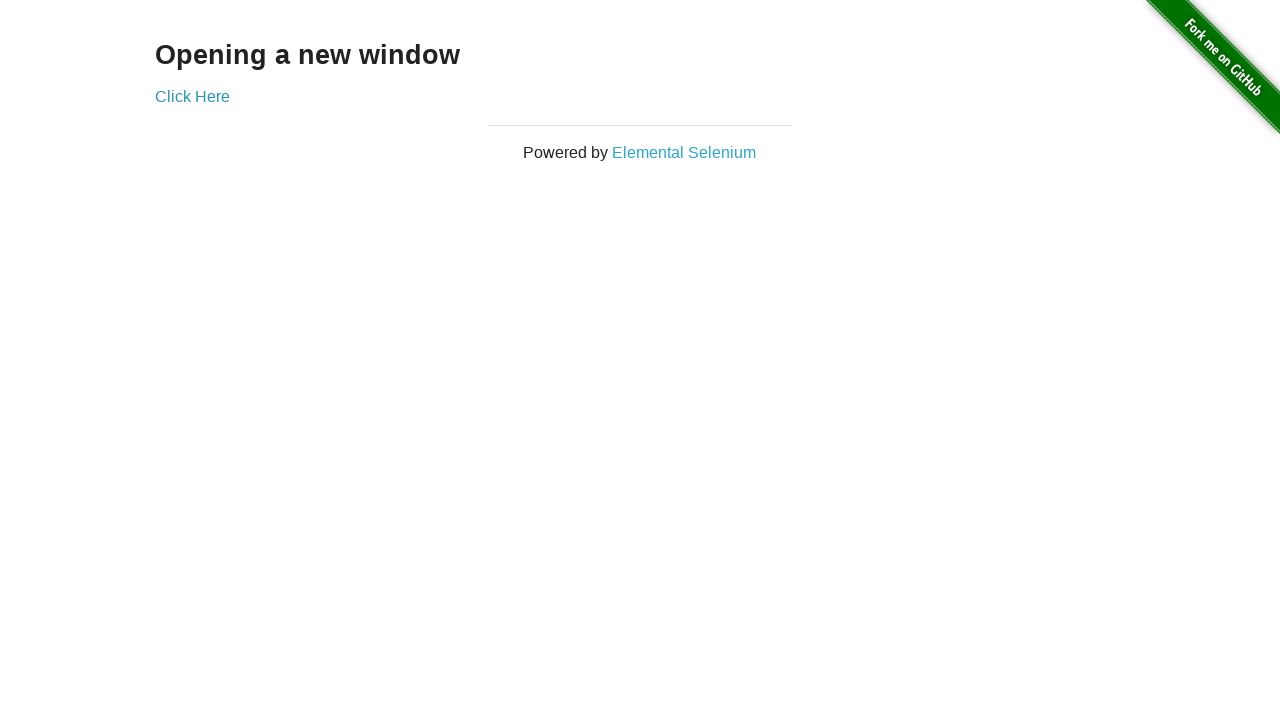

Verified switched back to parent window with title 'The Internet'
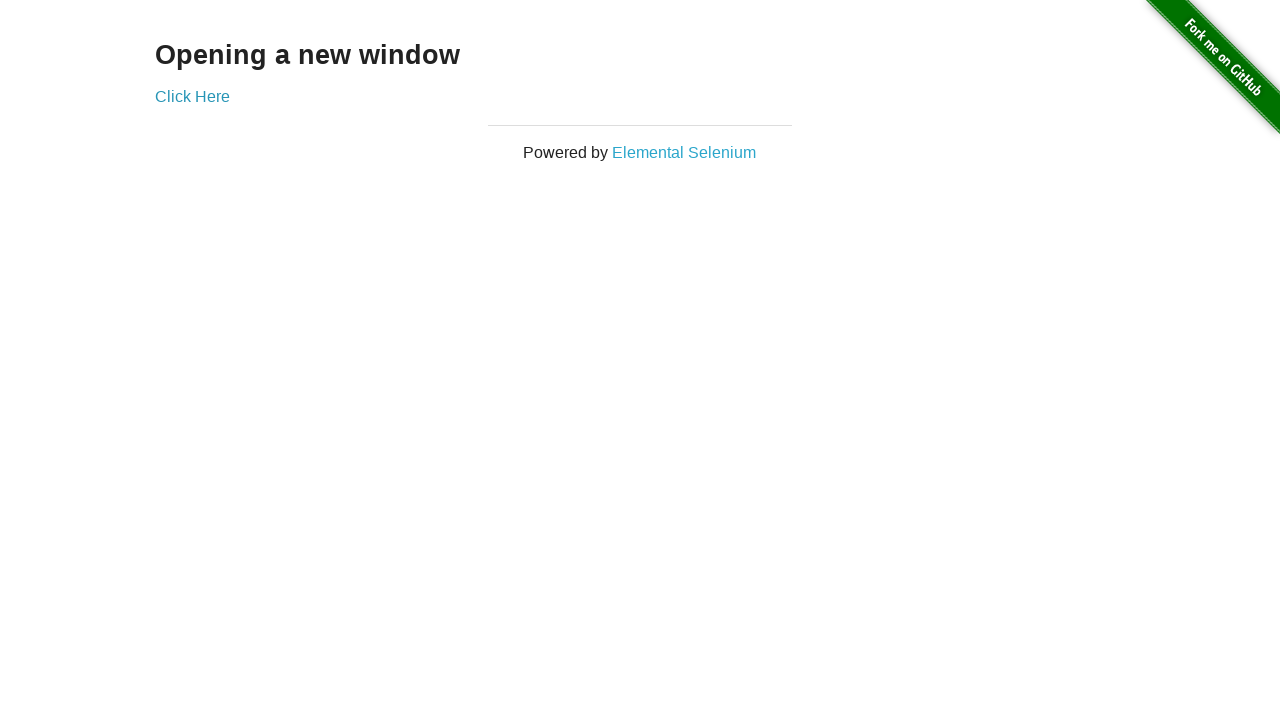

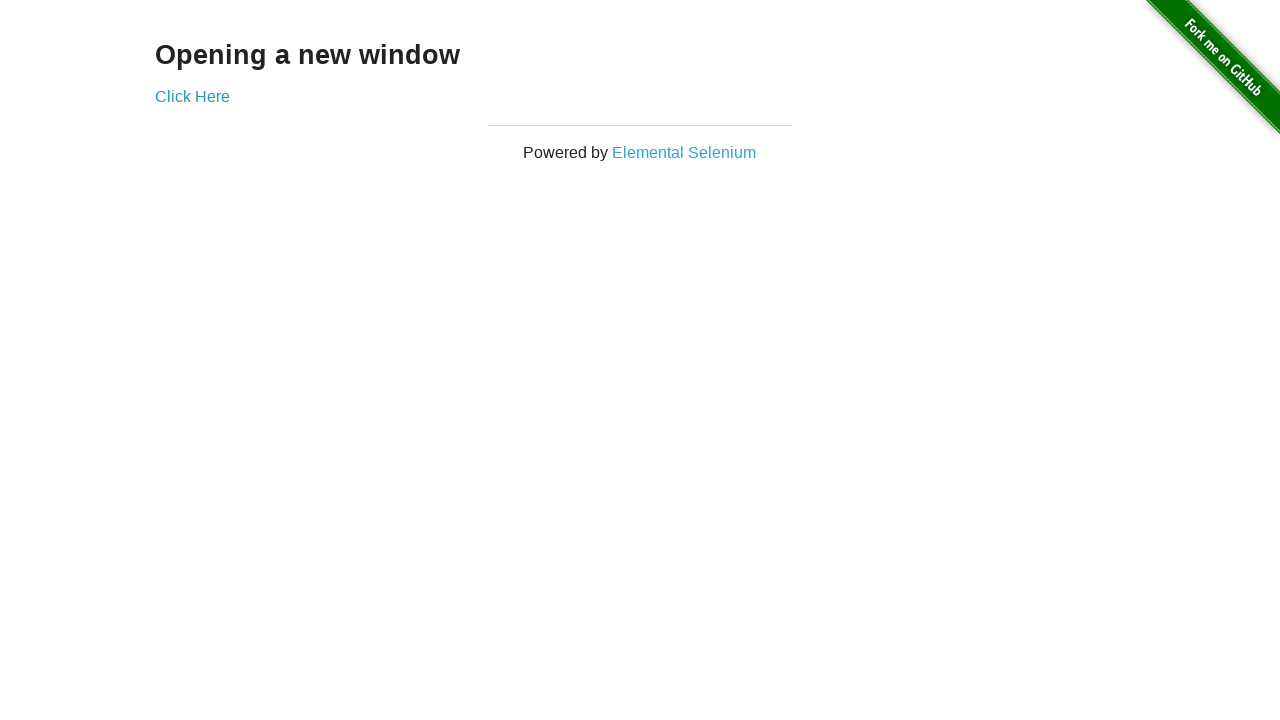